Tests filling out a practice form by entering first name, last name, email, and selecting gender

Starting URL: https://demoqa.com/automation-practice-form

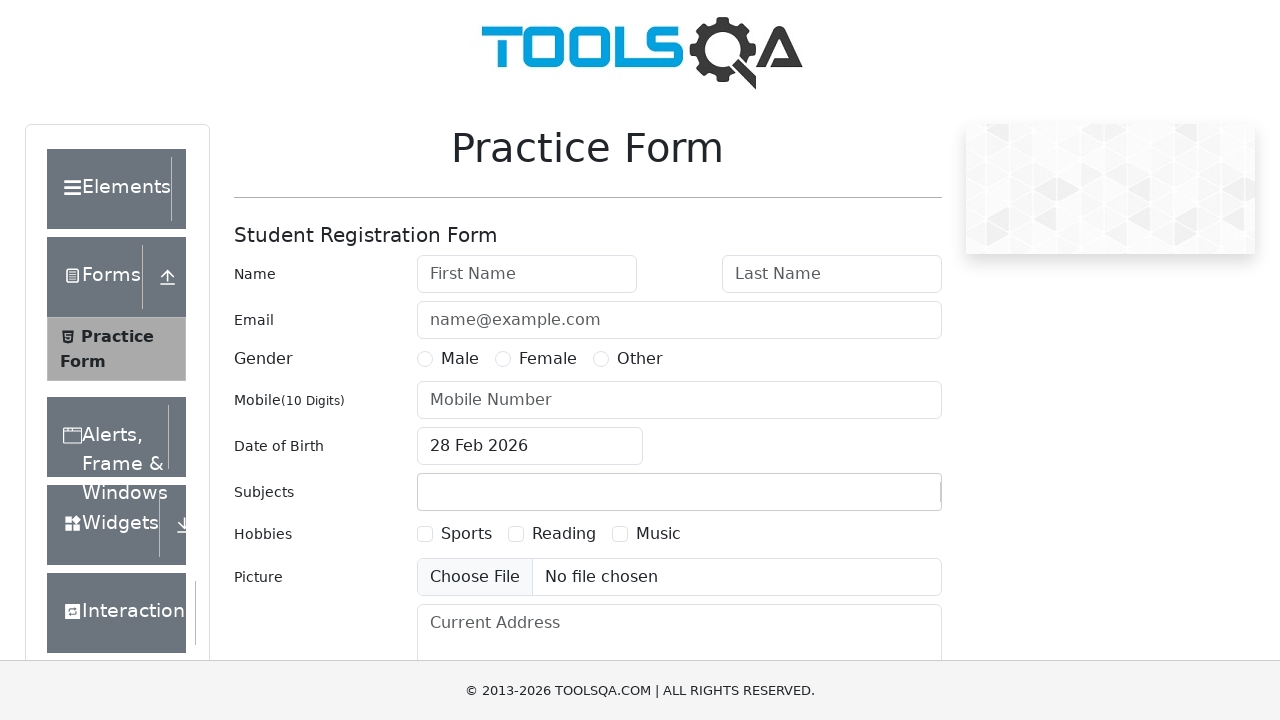

Filled first name field with 'Marat' on internal:attr=[placeholder="First Name"i]
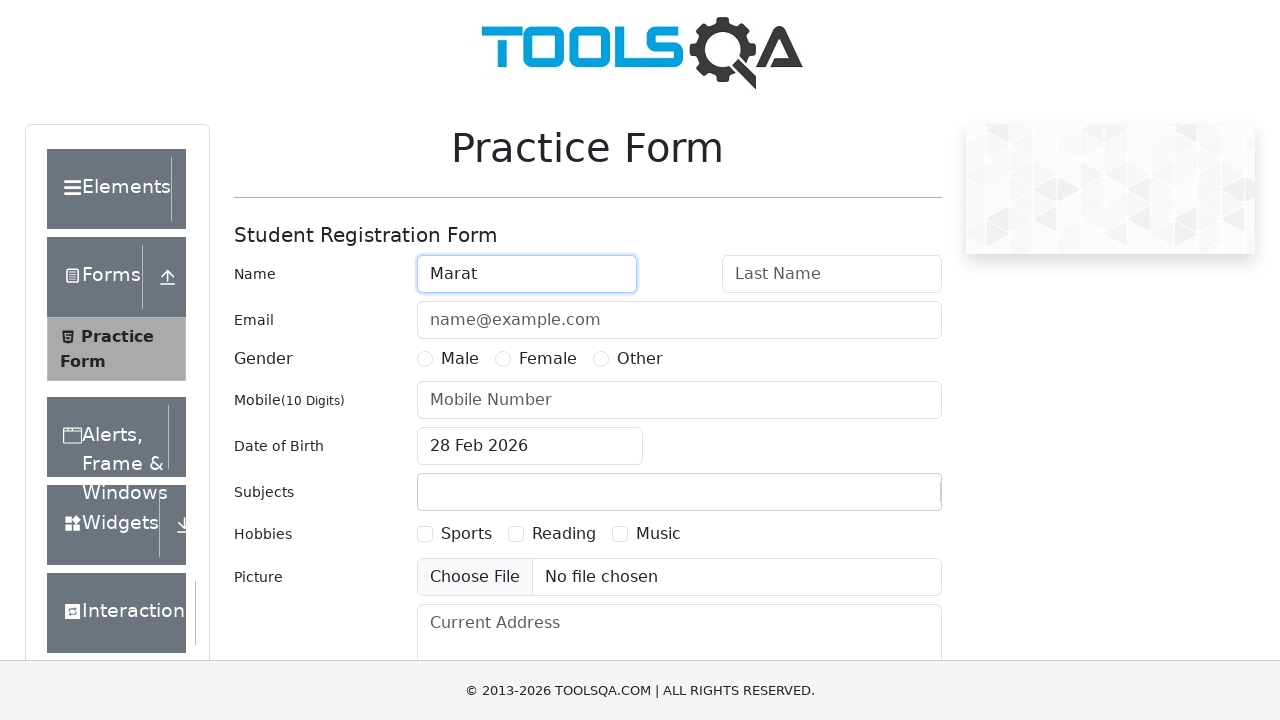

Filled last name field with 'Mkhitaryan' on internal:attr=[placeholder="Last Name"i]
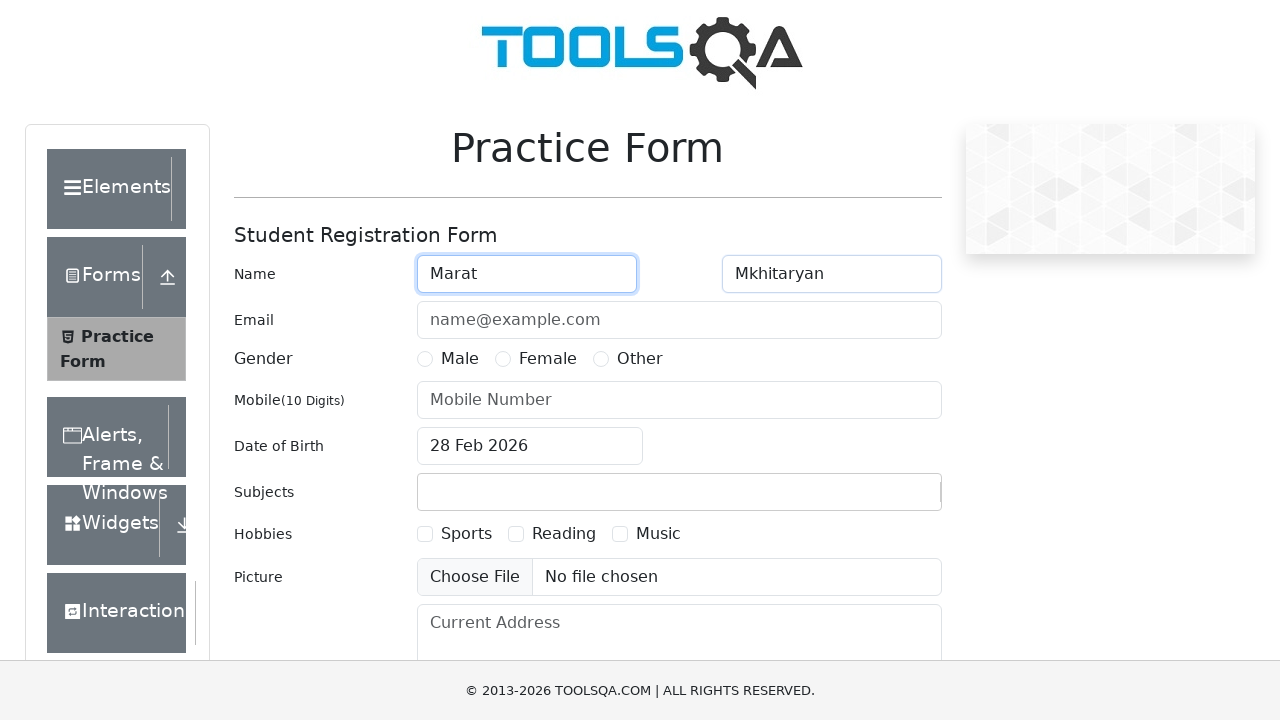

Filled email field with 'marat@mkhitaryan.pw' on internal:attr=[placeholder="name@example.com"i]
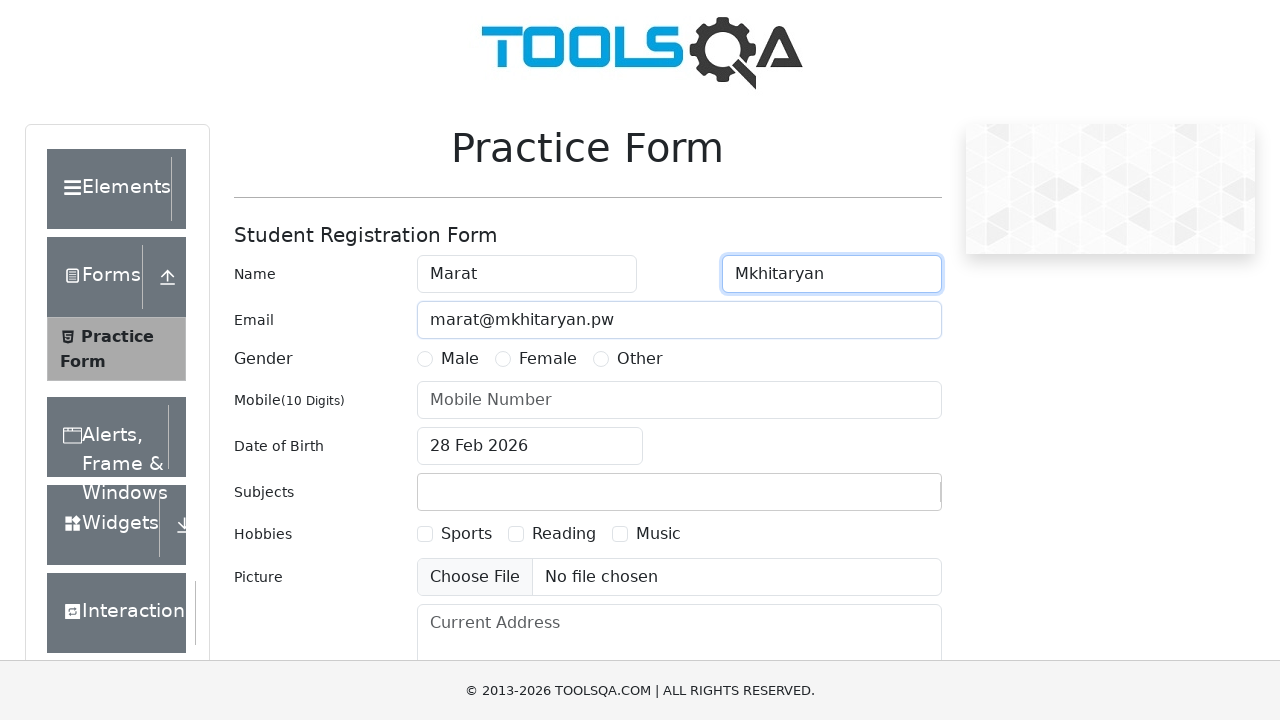

Selected 'Male' gender option at (460, 359) on internal:text="Male"s
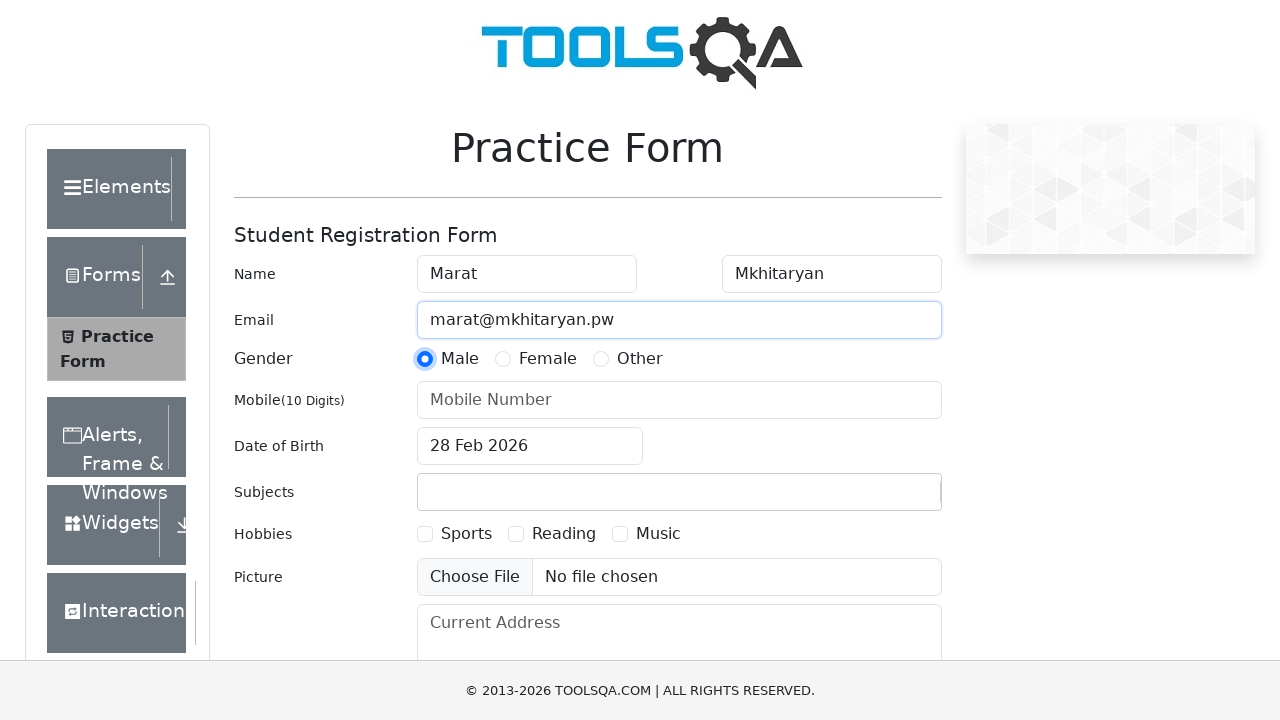

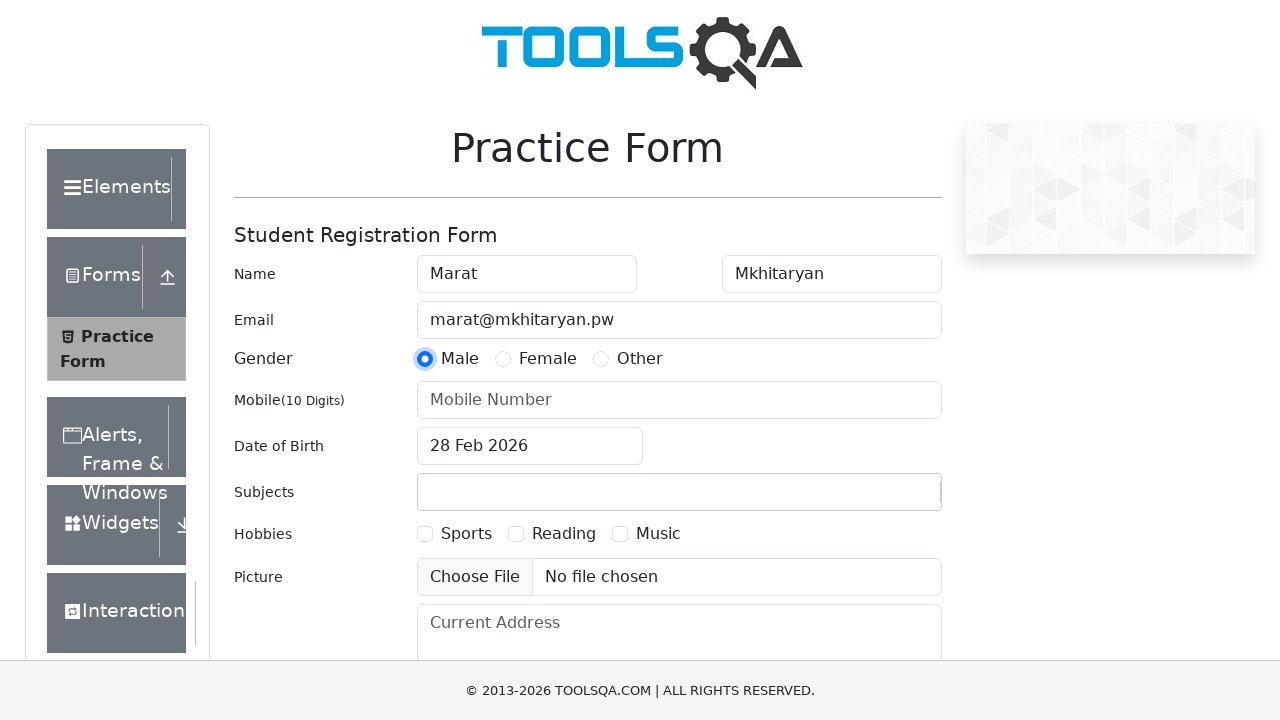